Tests the shopping cart functionality by adding a product to cart, navigating to the cart, and deleting the product from the cart

Starting URL: https://www.demoblaze.com/

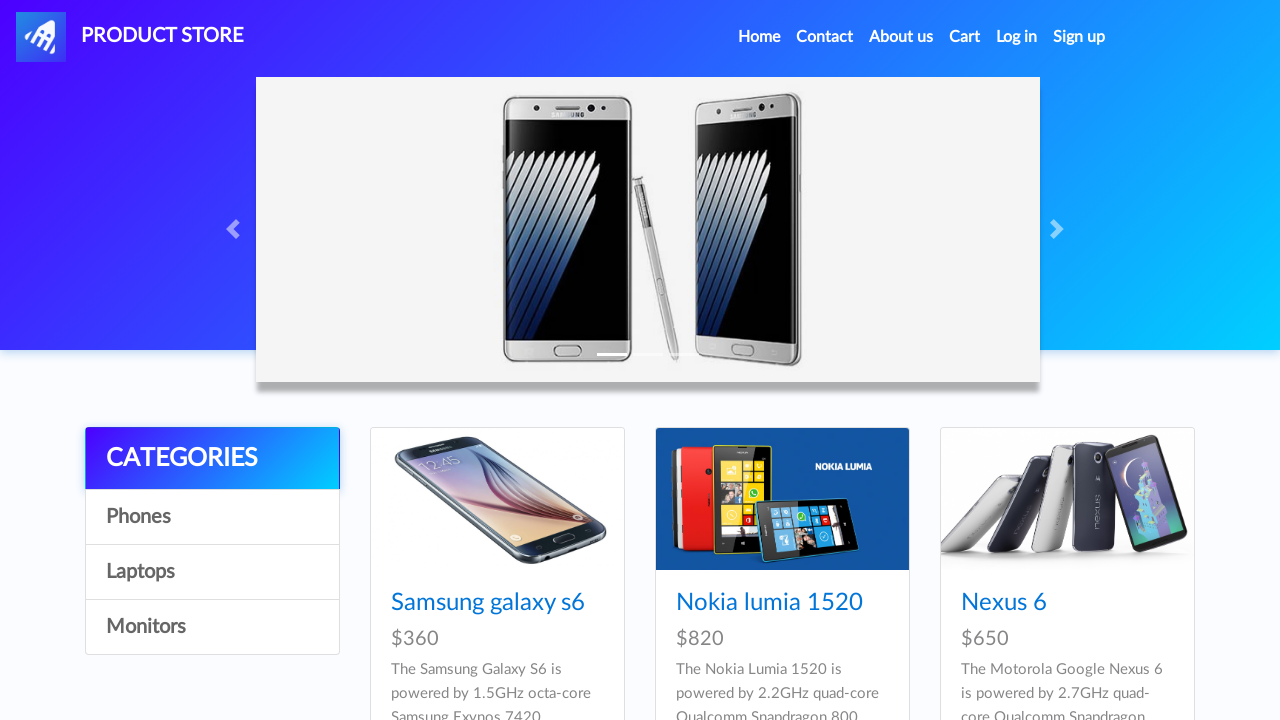

Product list loaded on DemoBlaze homepage
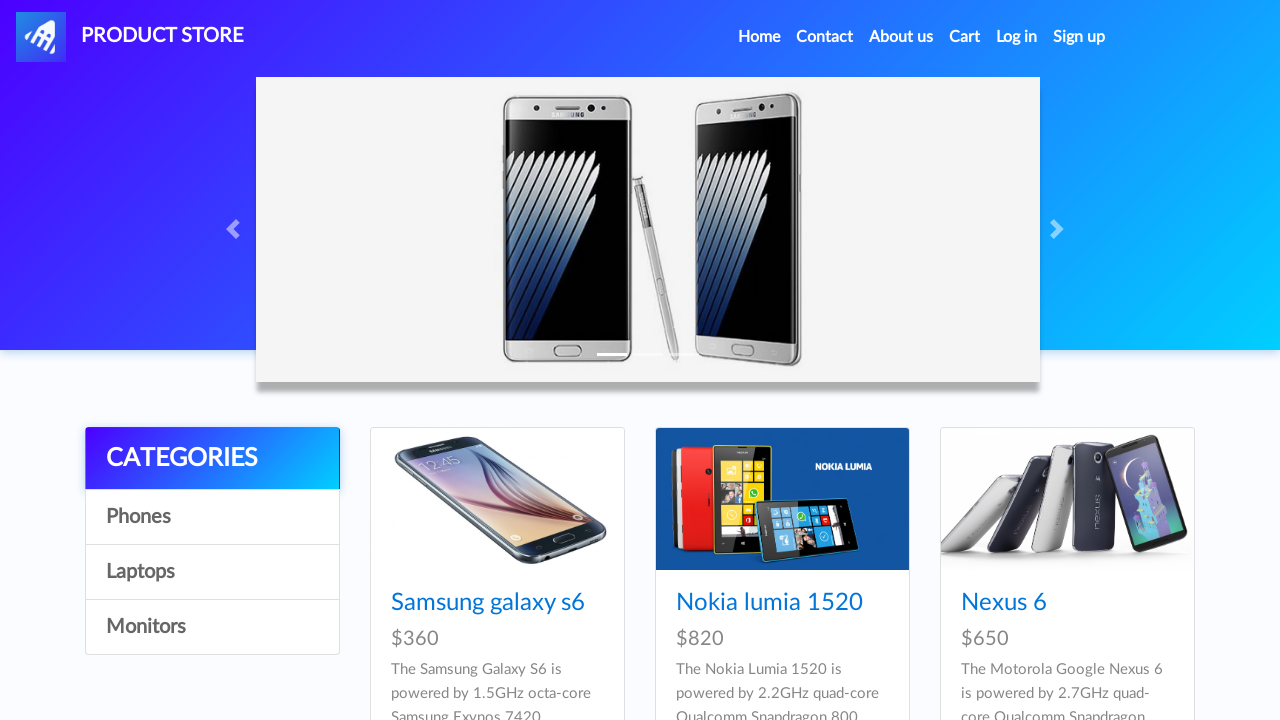

Clicked on the first product to view details at (488, 603) on xpath=//*[@id="tbodyid"]/div[1]/div/div/h4/a
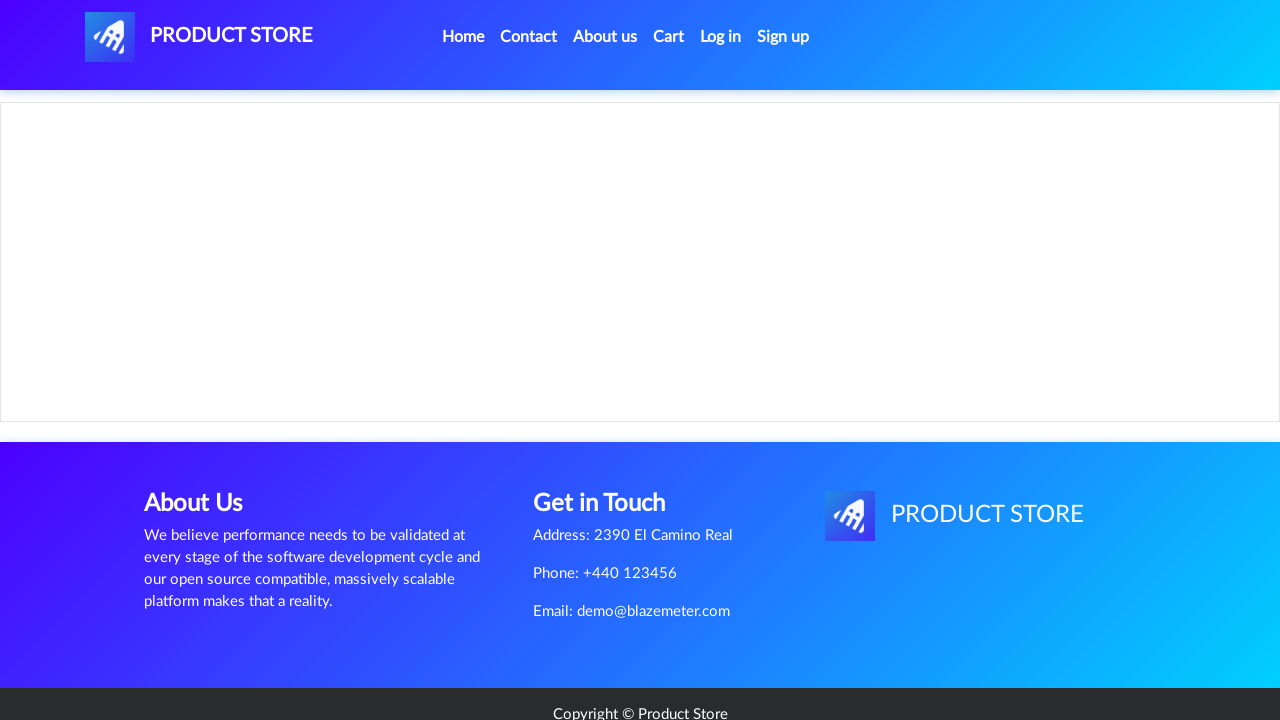

Product page loaded with Add to Cart button visible
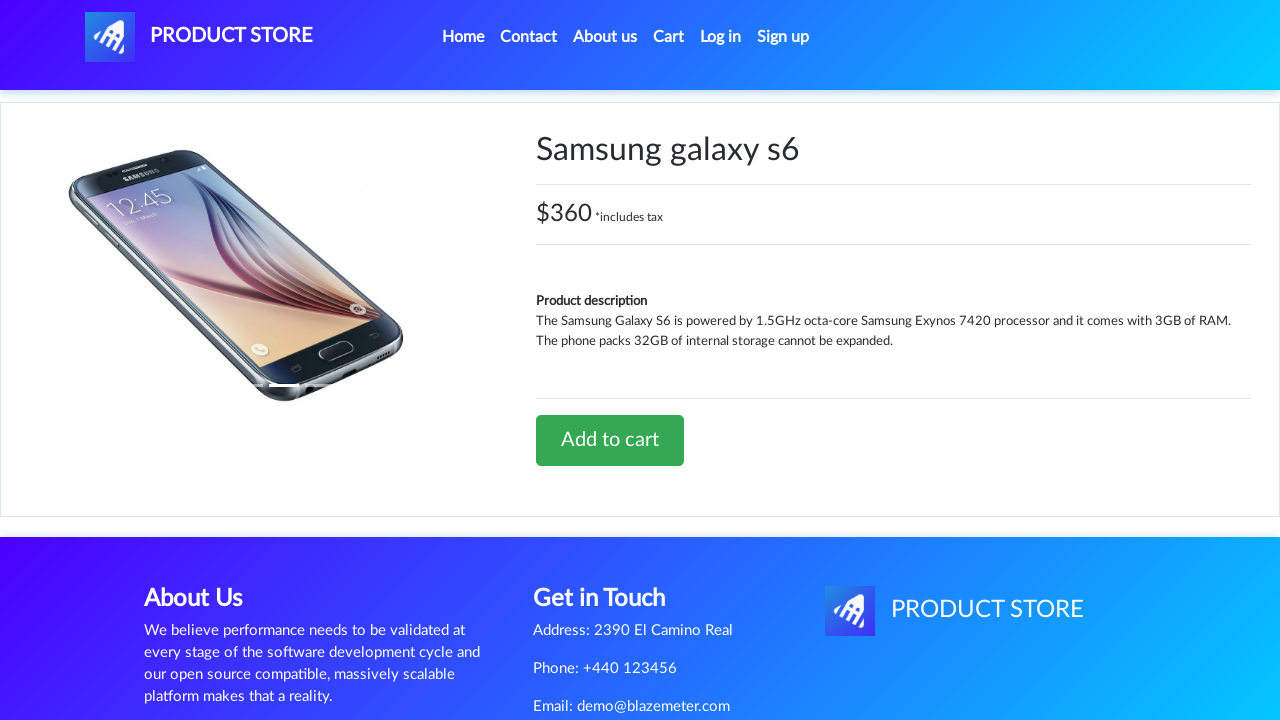

Clicked Add to Cart button at (610, 440) on .btn-success
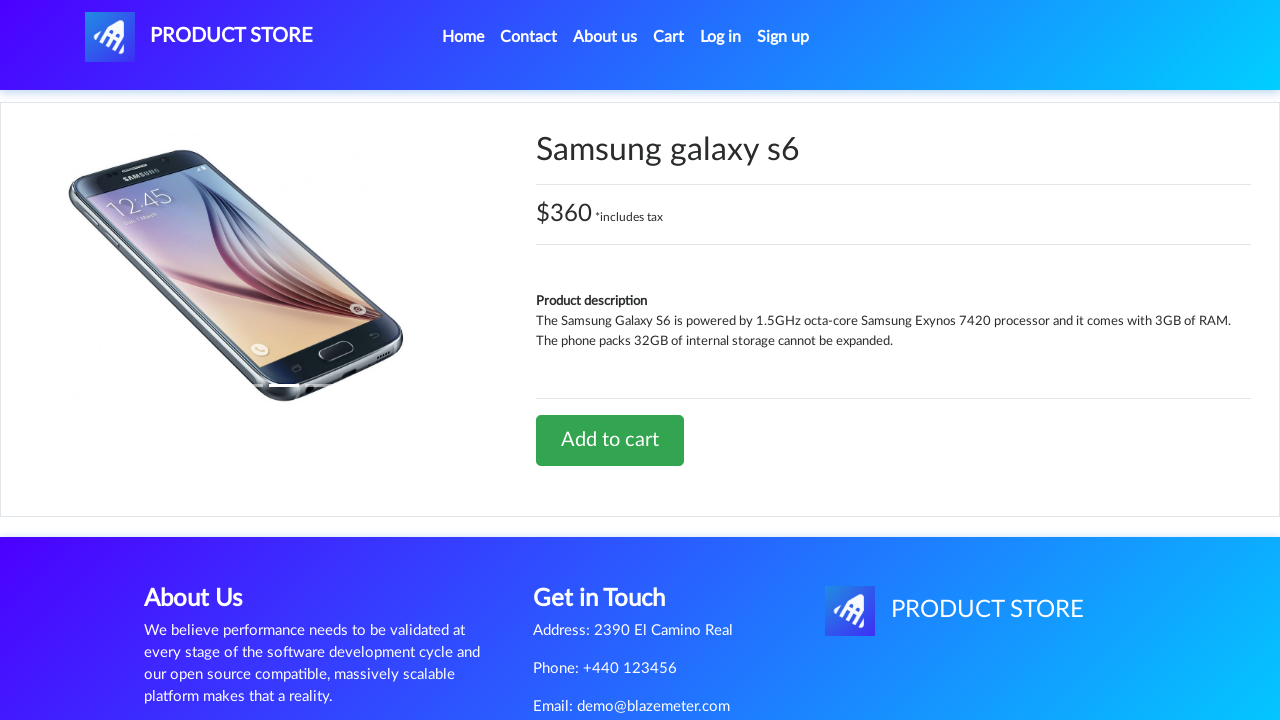

Set up dialog handler to accept alerts
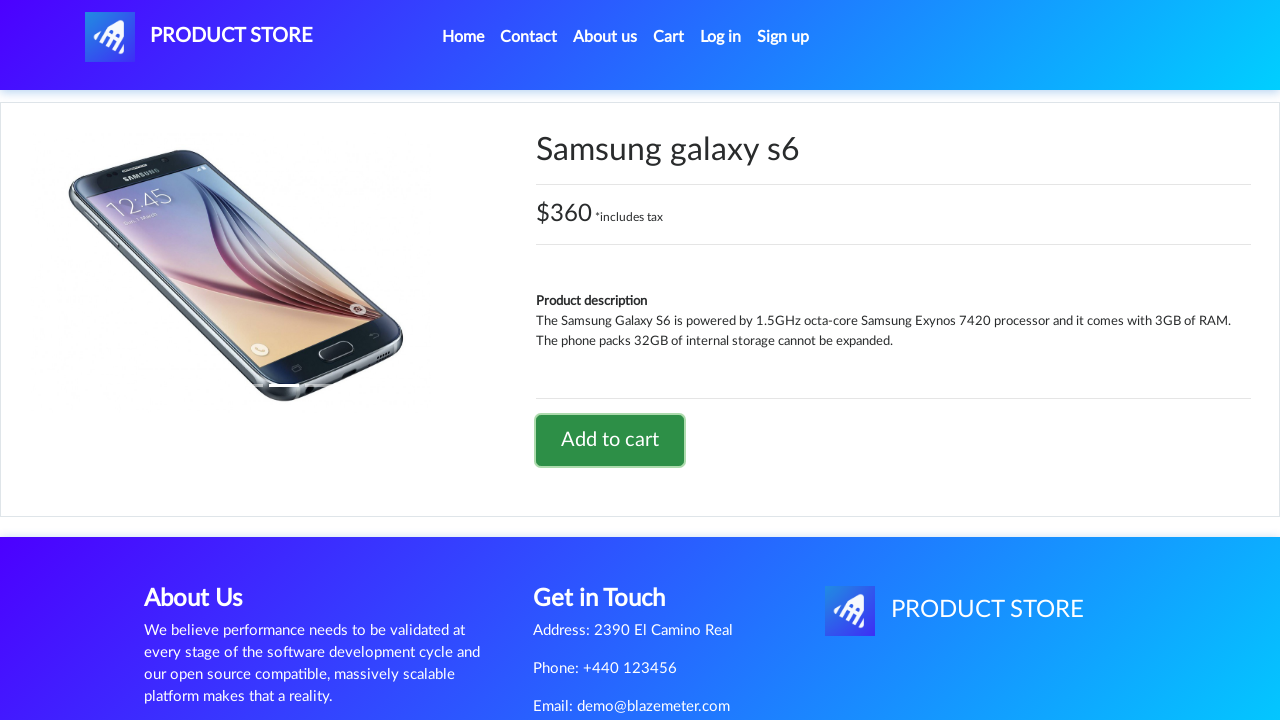

Waited for product to be added to cart
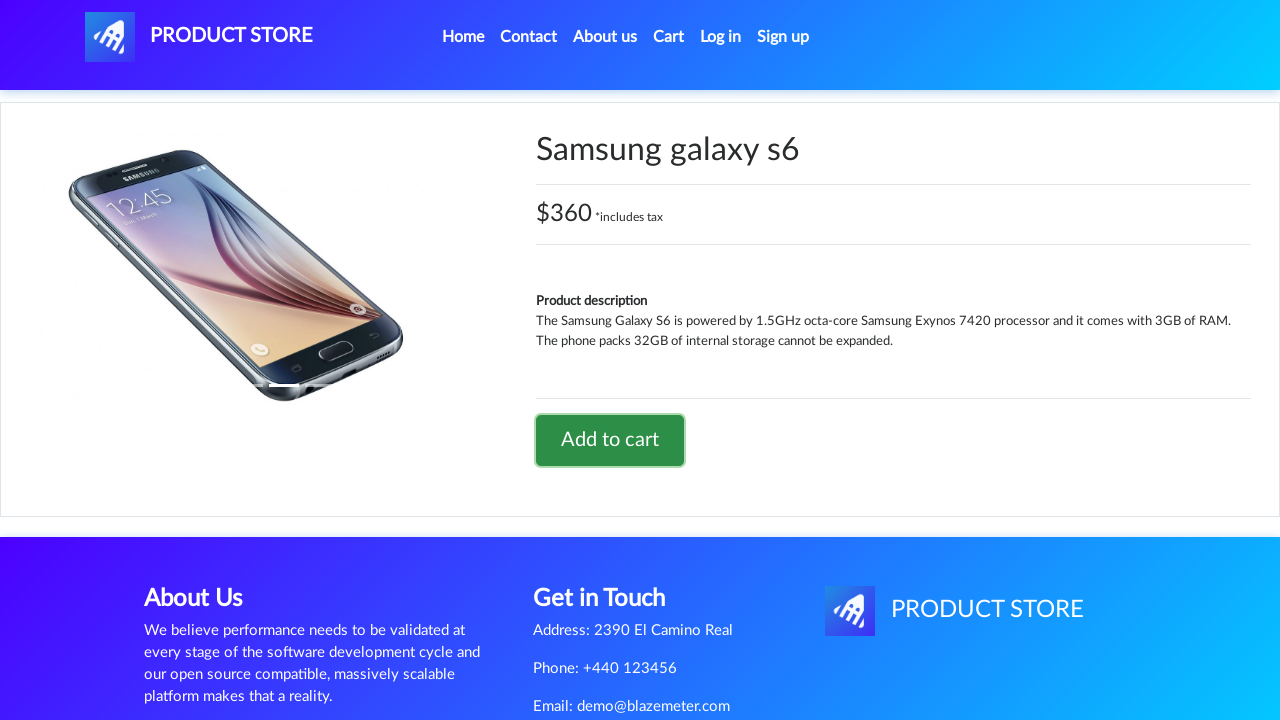

Clicked on cart link to navigate to cart page at (669, 37) on a#cartur
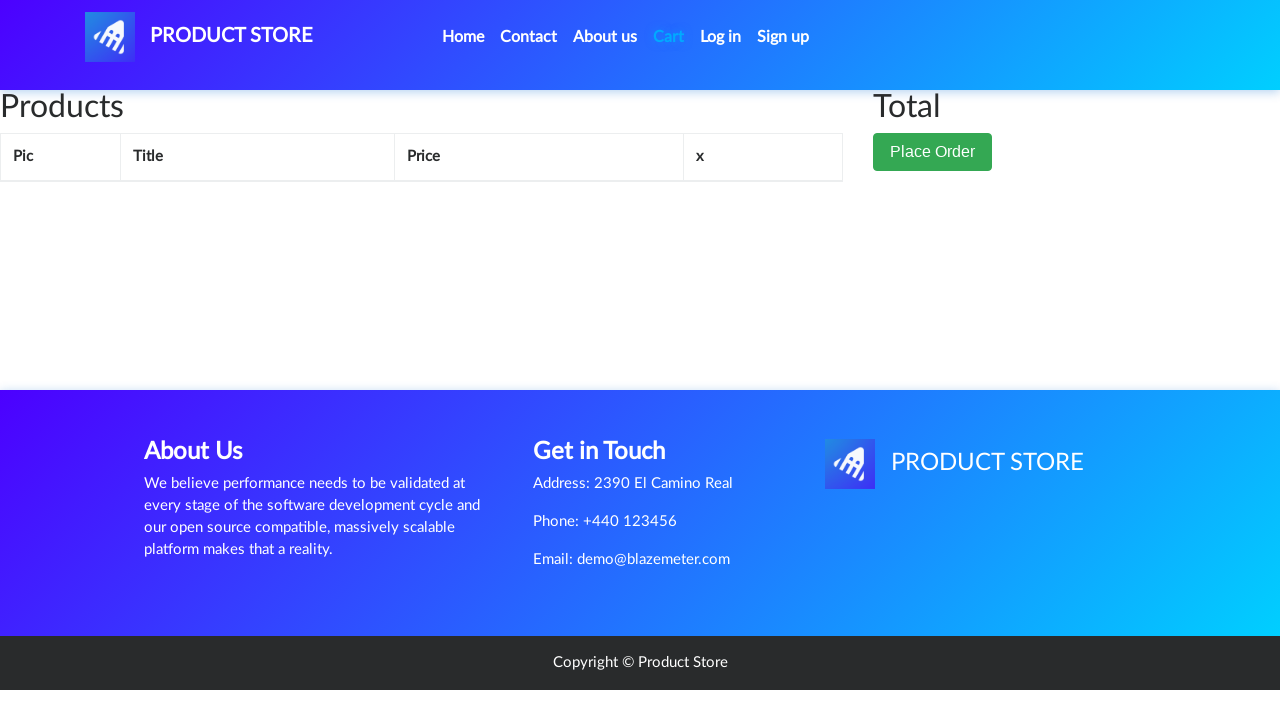

Cart page loaded with product and Delete button visible
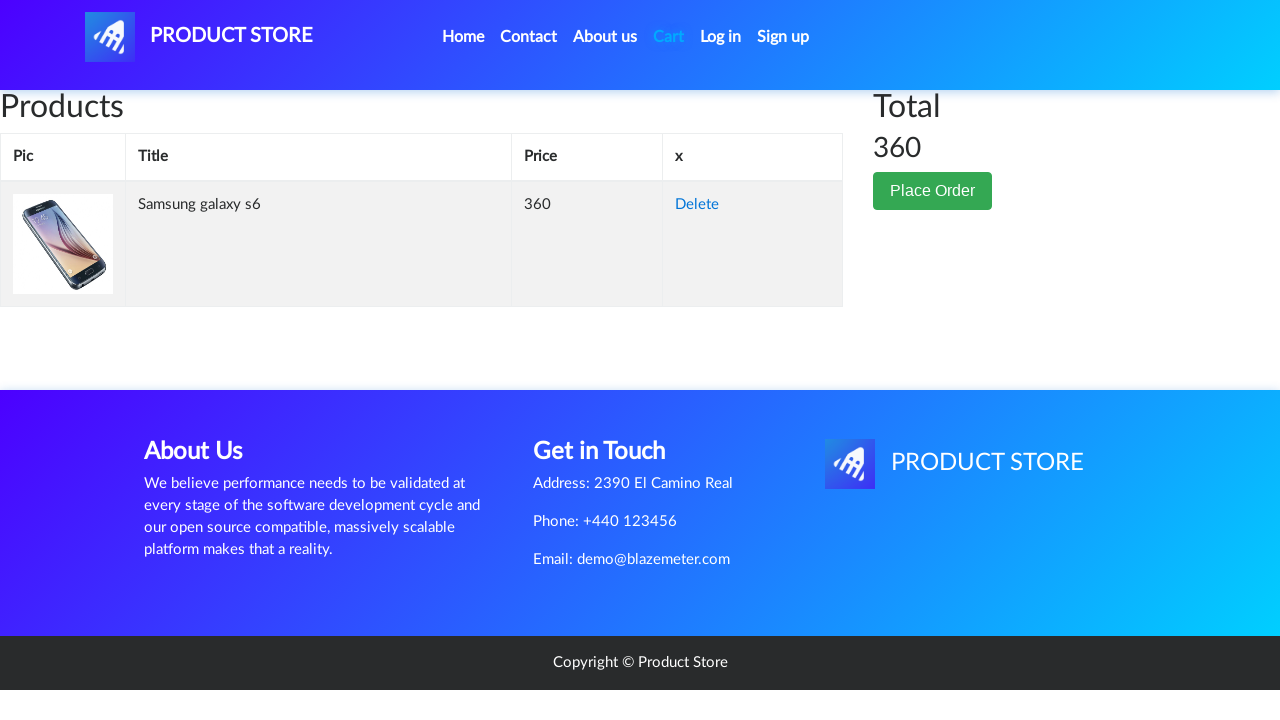

Clicked Delete button to remove product from cart at (697, 205) on xpath=//a[text()='Delete']
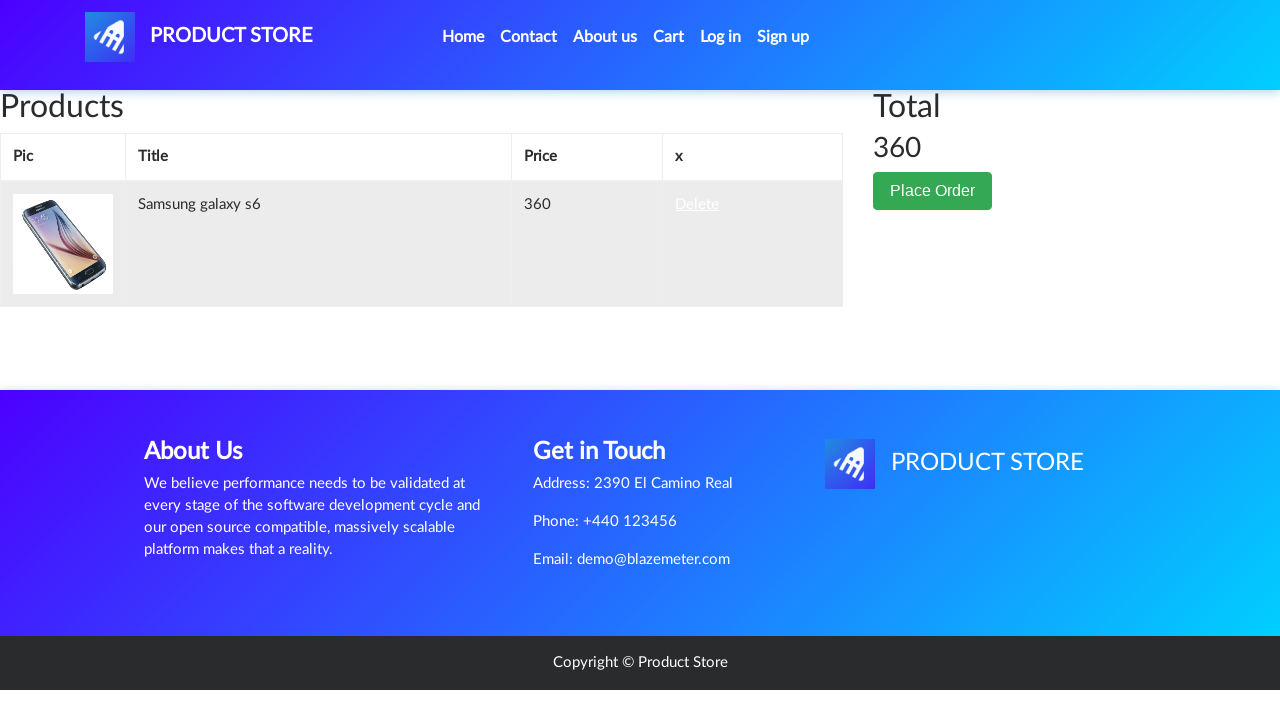

Waited for product deletion to complete
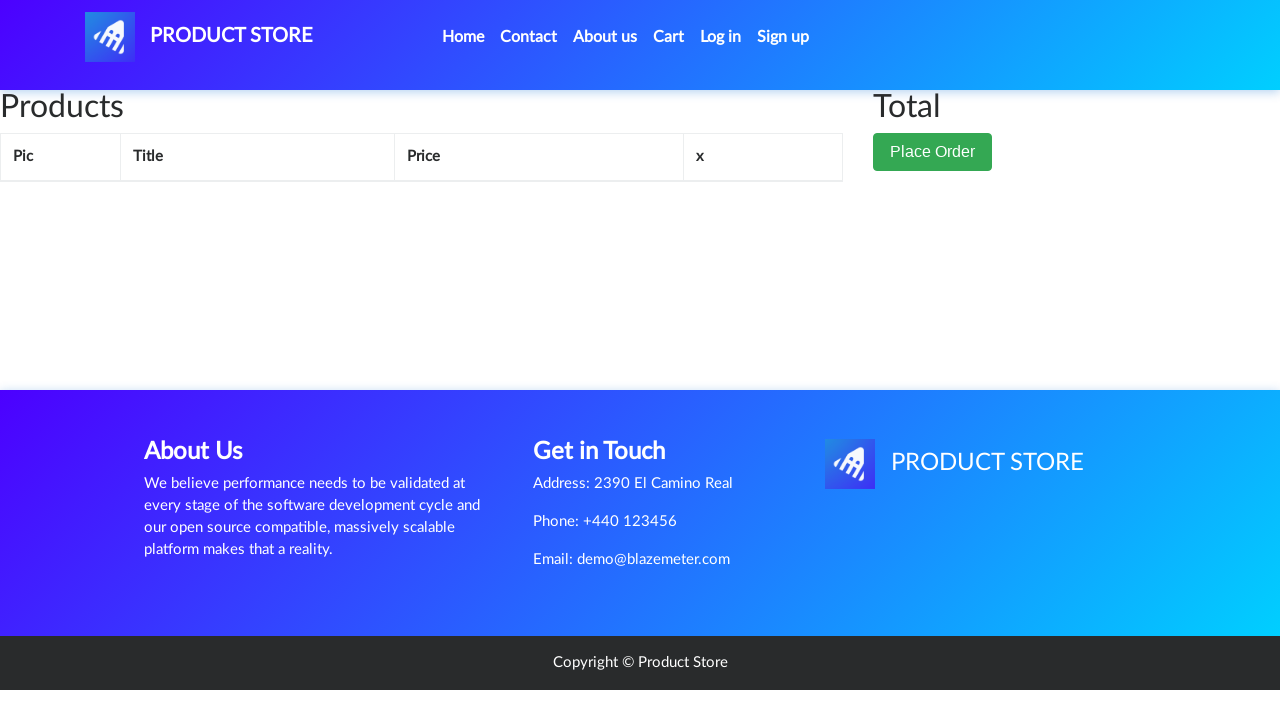

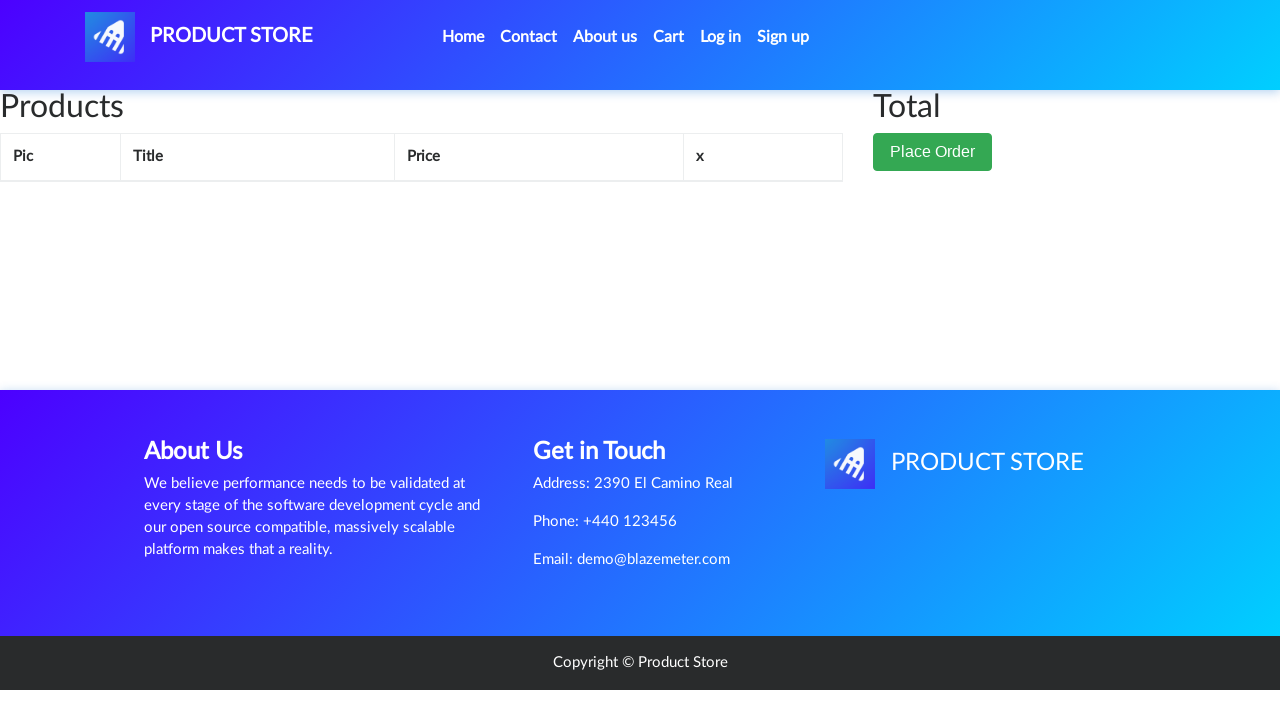